Tests input field functionality by entering a numeric value into a number input field

Starting URL: http://the-internet.herokuapp.com/inputs

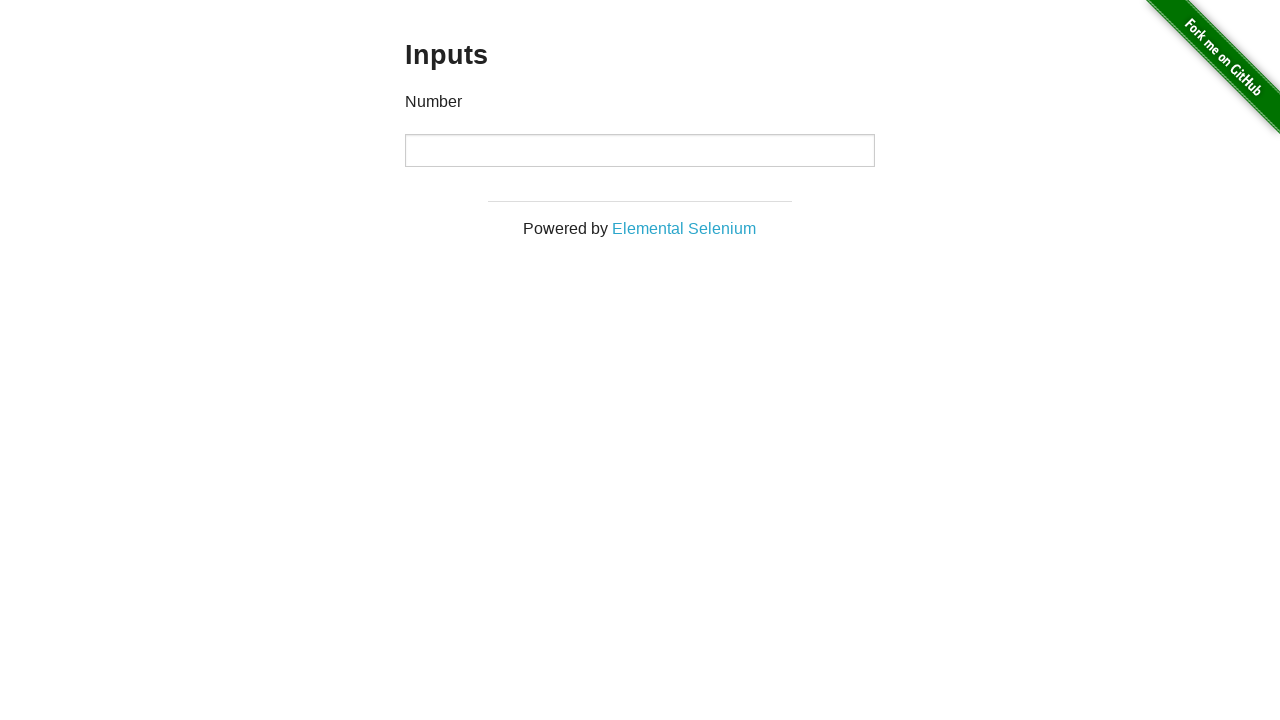

Filled number input field with value '12345' on xpath=//input[@type='number']
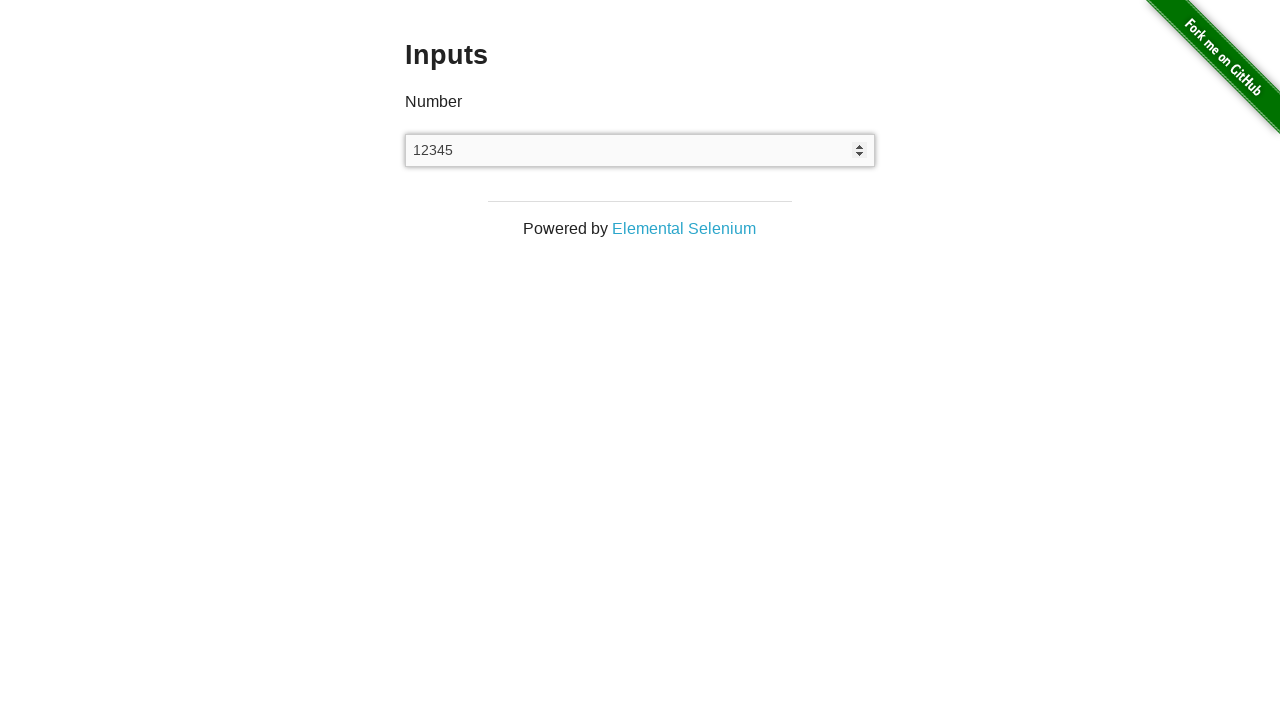

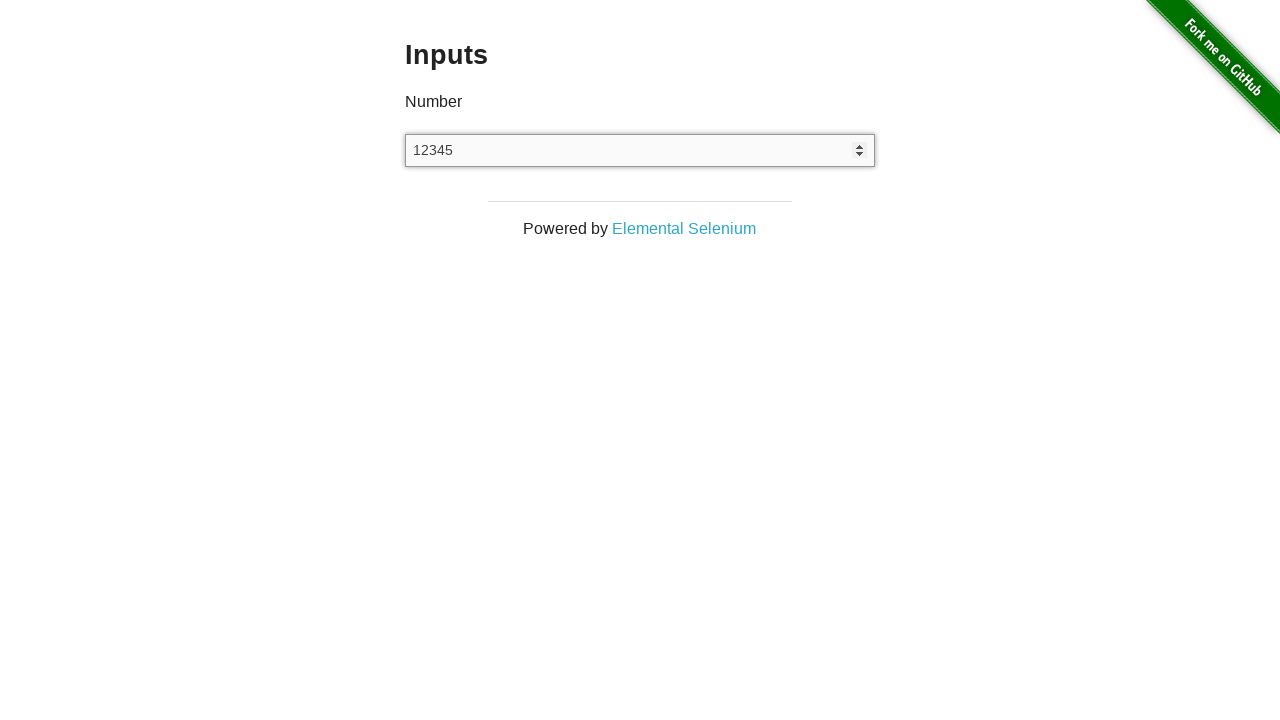